Opens a new separate window by clicking on the tab and button

Starting URL: http://demo.automationtesting.in/Windows.html

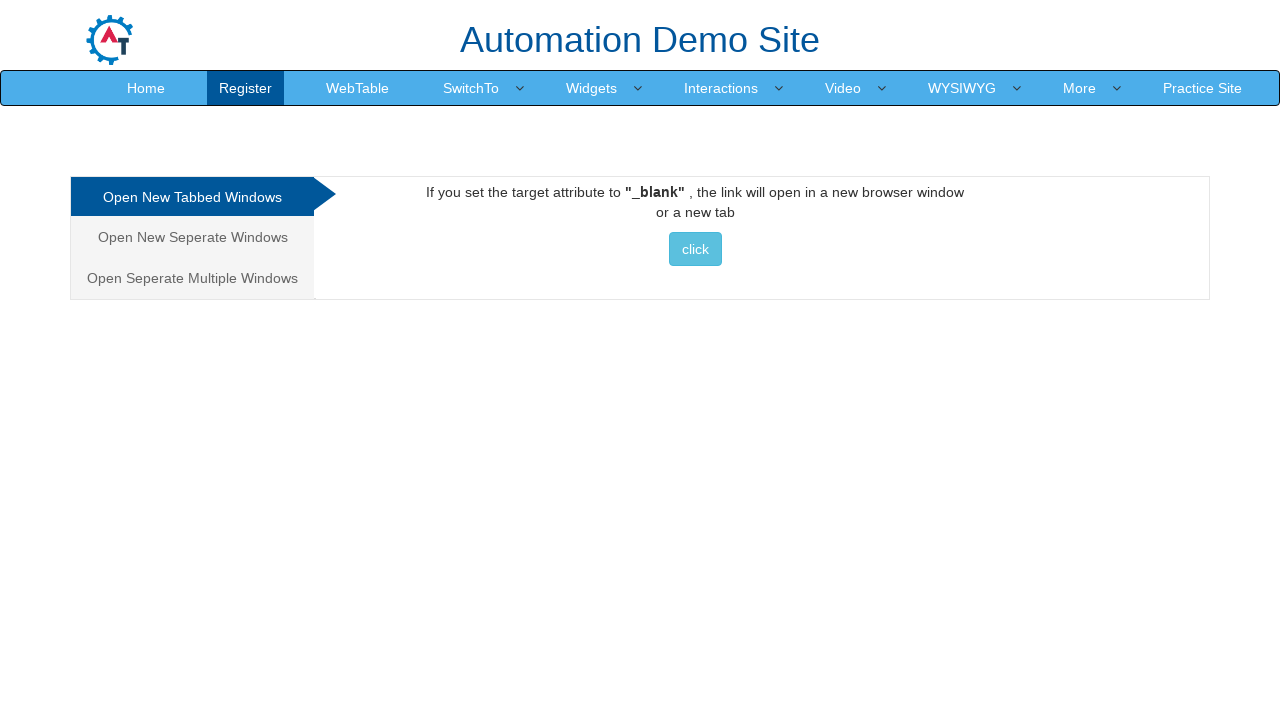

Clicked on 'Open New Seperate Windows' tab at (192, 237) on xpath=//a[contains(text(),'Open New Seperate Windows')]
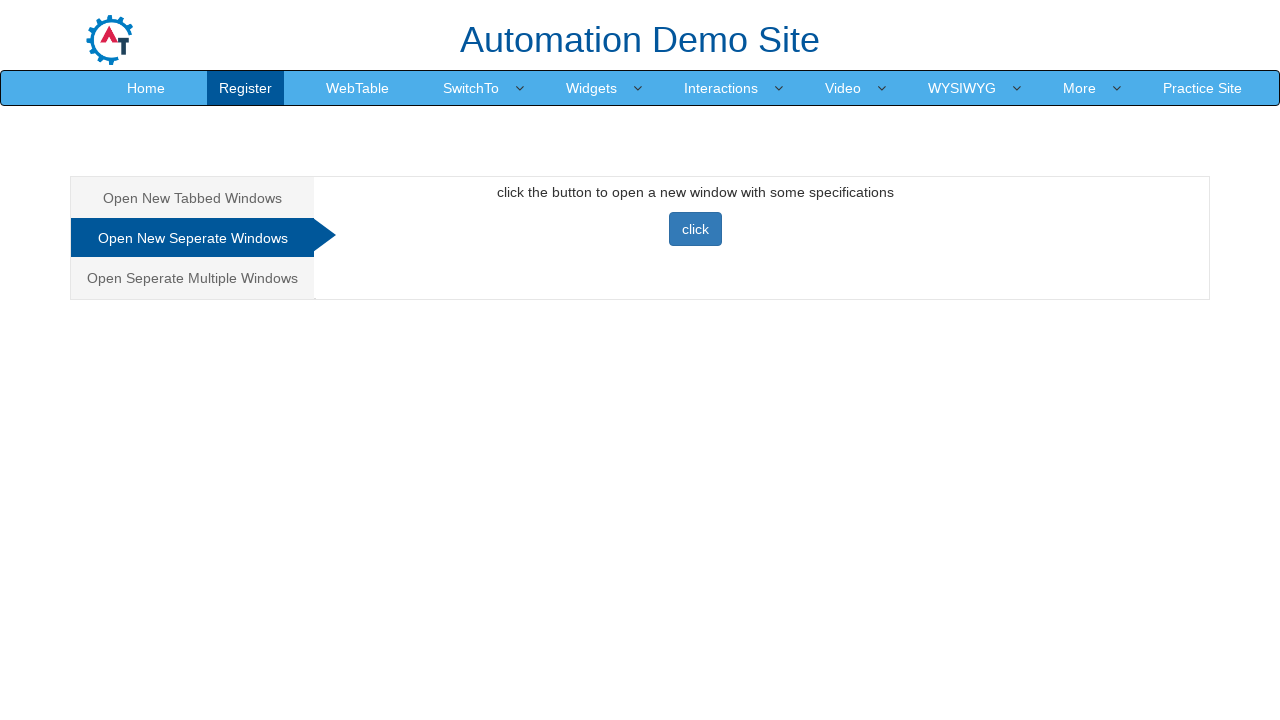

Clicked button to open new separate window at (695, 229) on xpath=//button[@class='btn btn-primary']
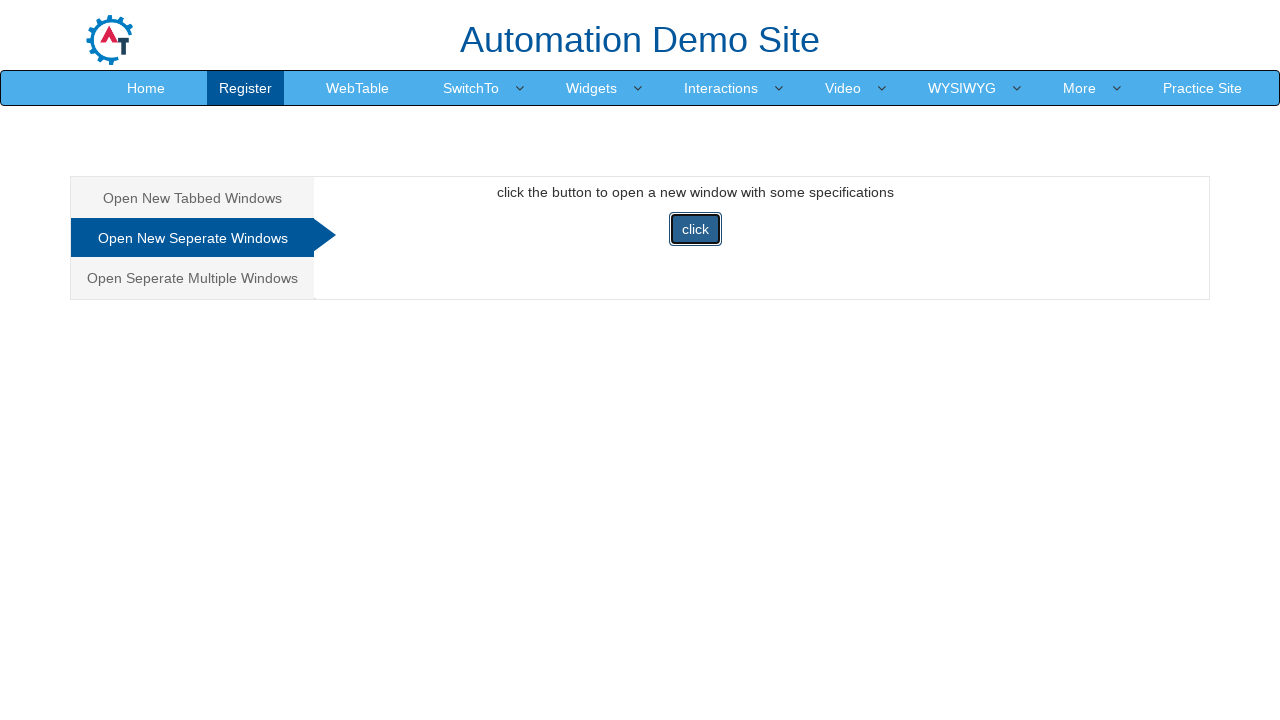

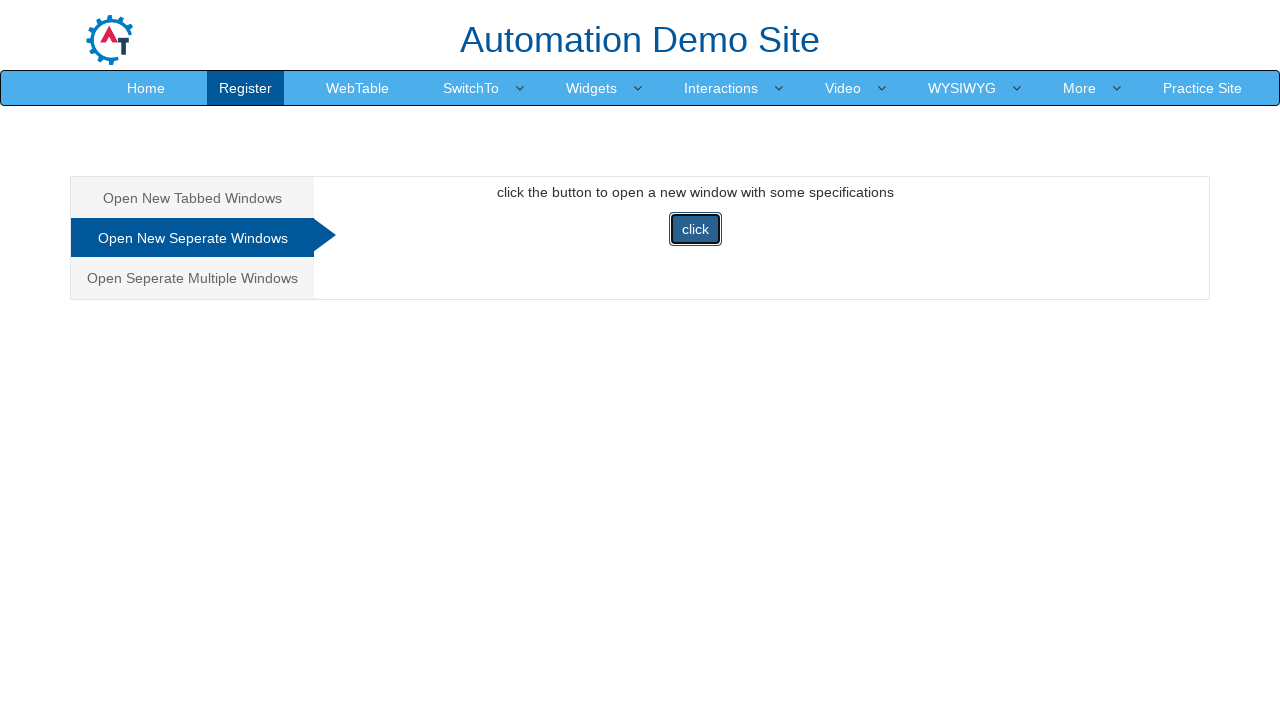